Tests keyboard actions by selecting text, deleting it, typing new content, and performing cut/paste operations

Starting URL: https://testpages.eviltester.com/styled/basic-html-form-test.html

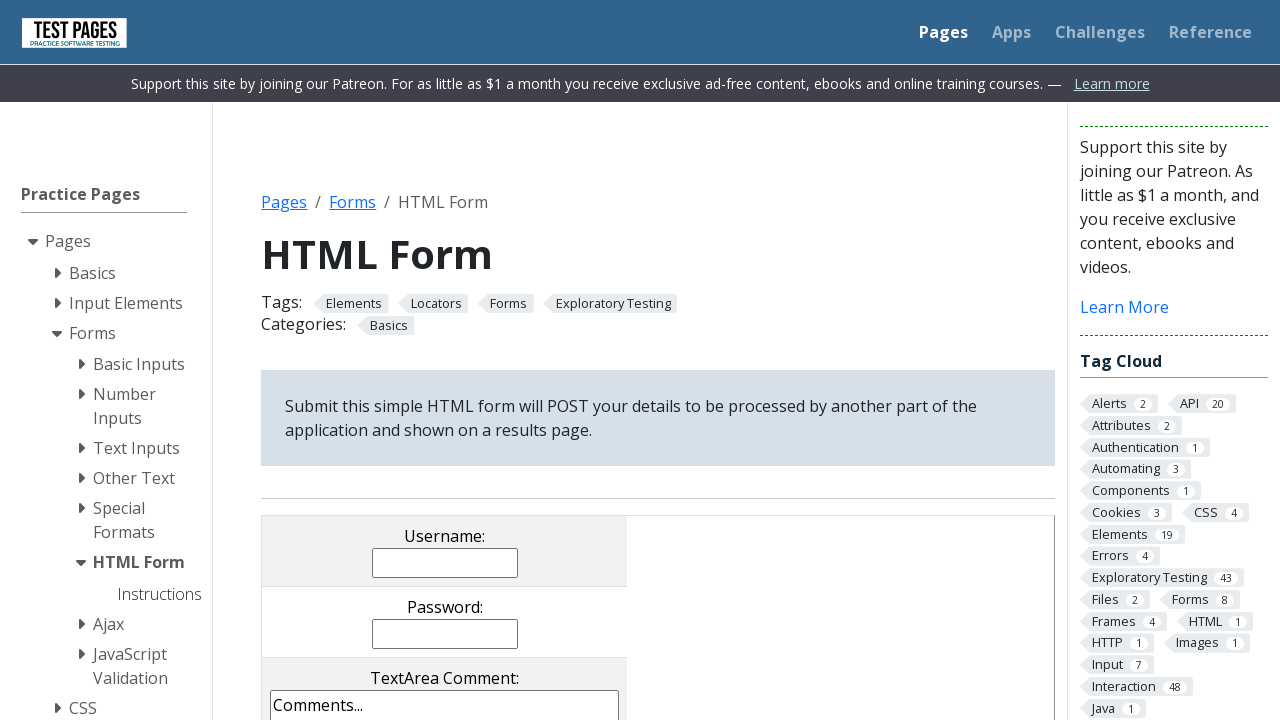

Selected all text in comments field using Ctrl+A on [name='comments']
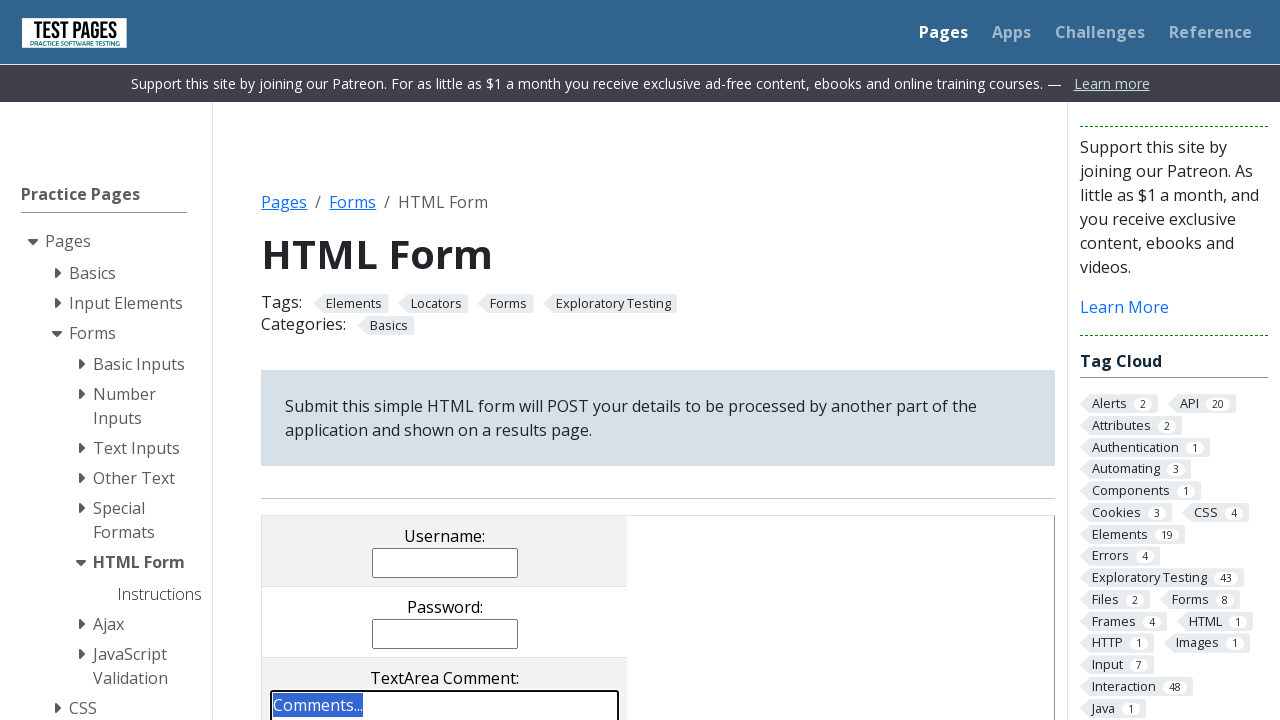

Deleted all text from comments field on [name='comments']
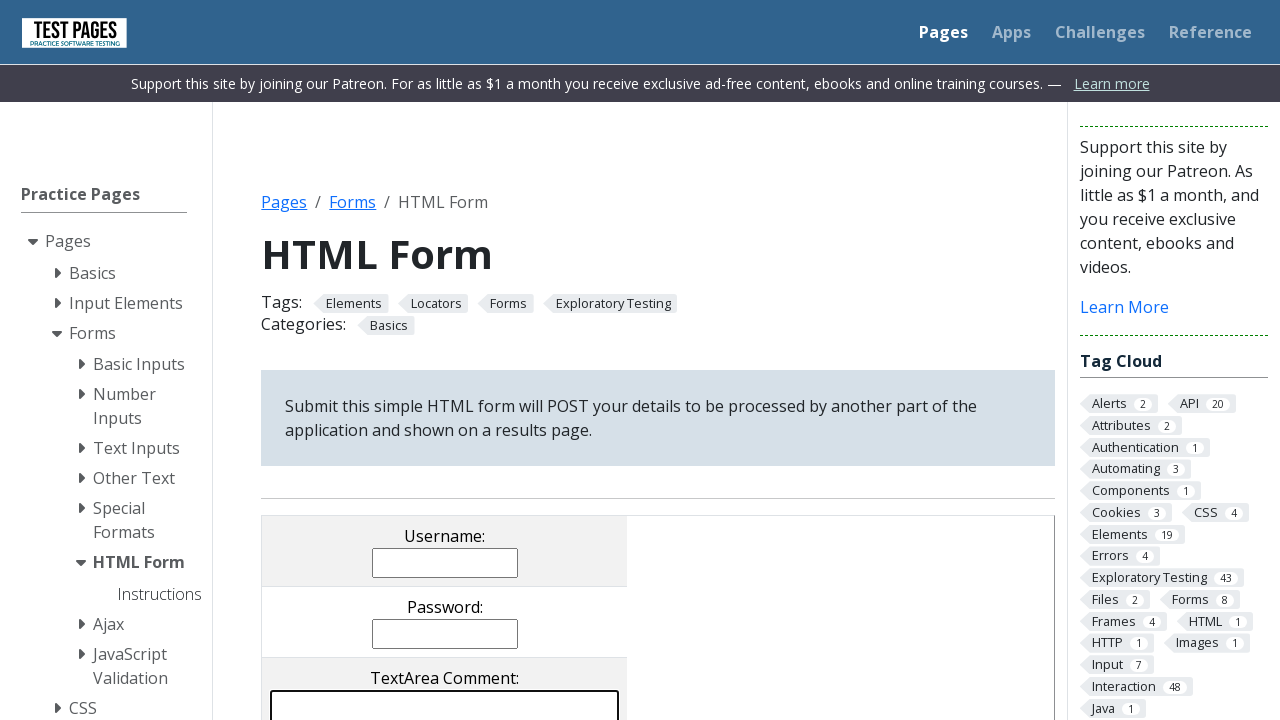

Typed 'Testing Keyboard' in comments field on [name='comments']
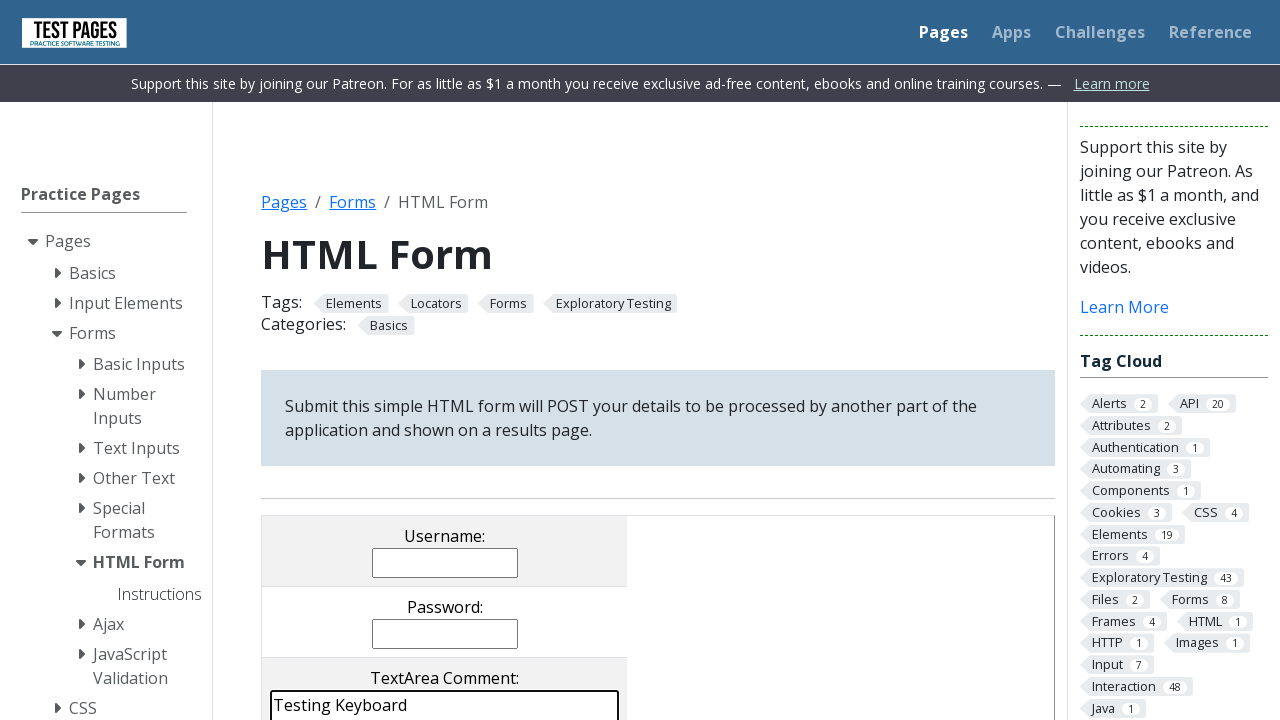

Selected all text in comments field using Ctrl+A on [name='comments']
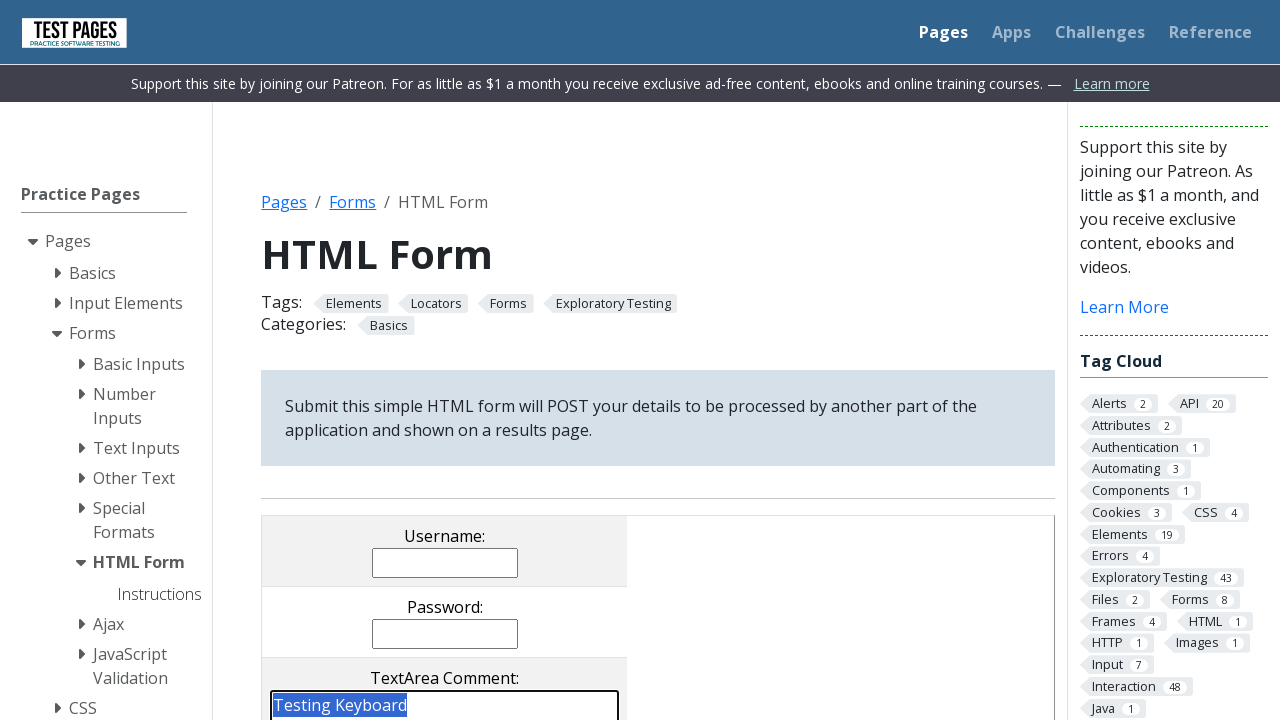

Cut text from comments field using Ctrl+X on [name='comments']
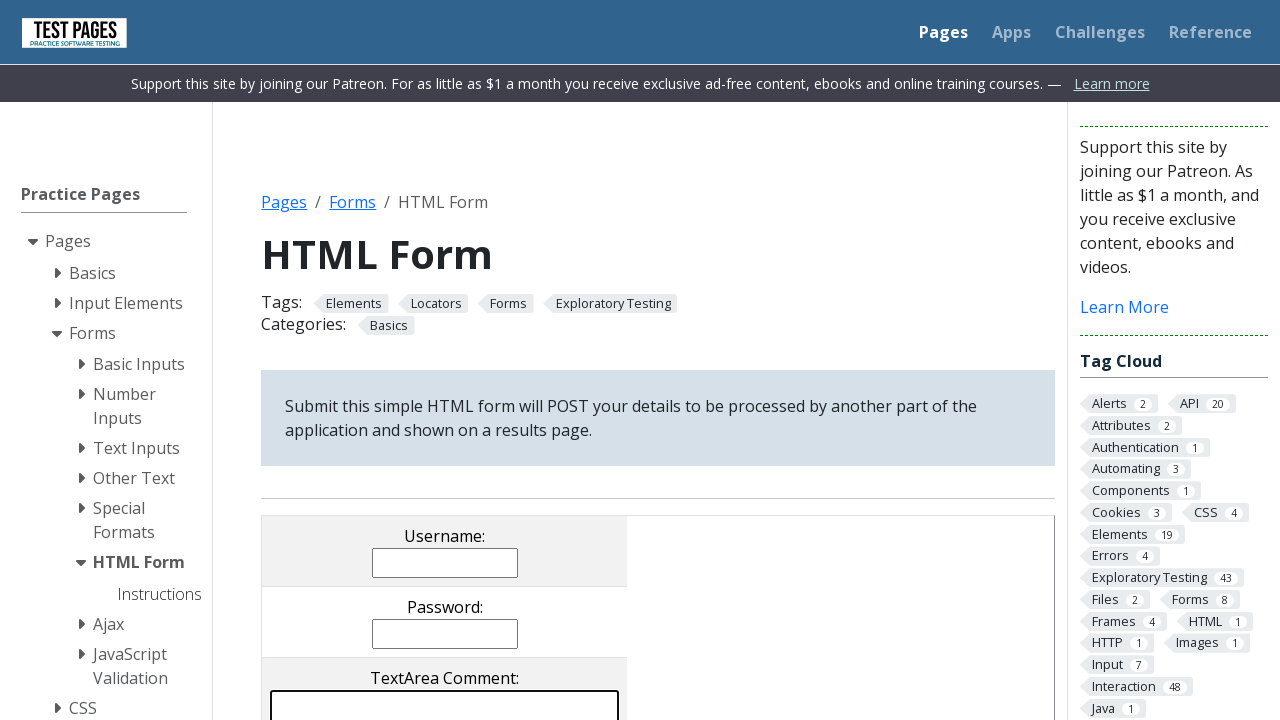

Pasted cut text into username field using Ctrl+V on [name='username']
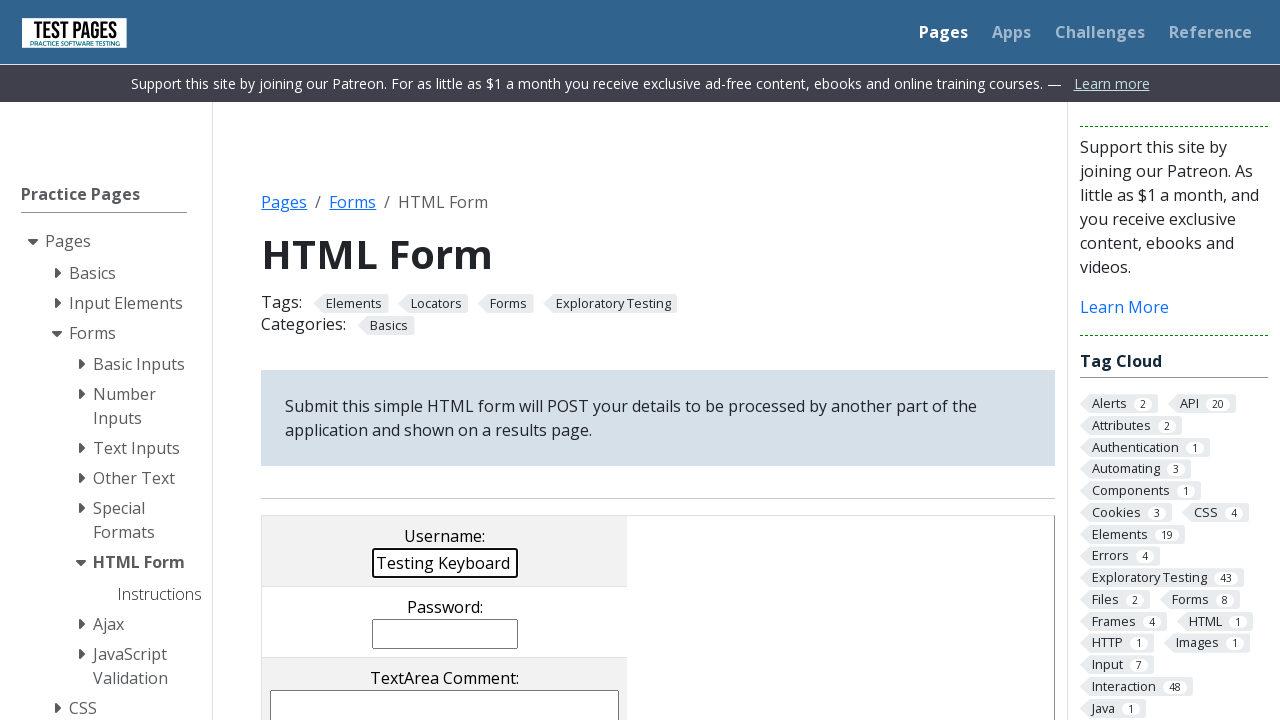

Moved cursor left in username field using ArrowLeft on [name='username']
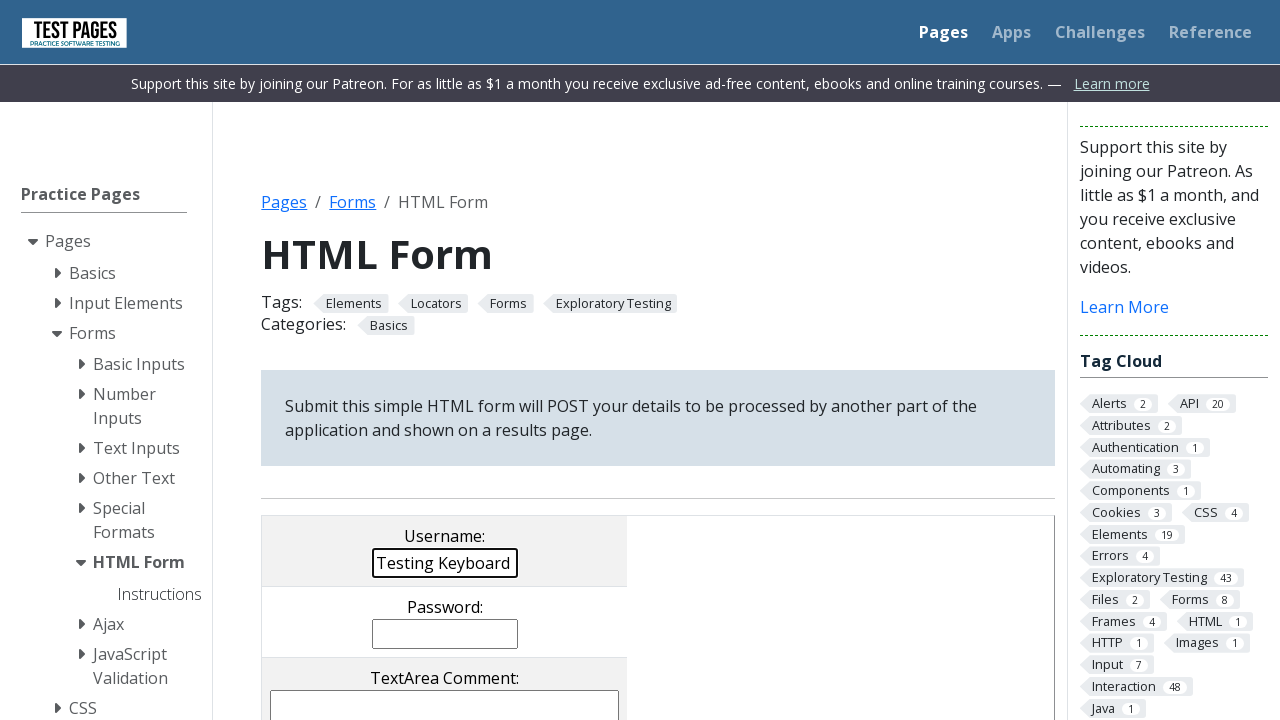

Scrolled page down using PageDown key
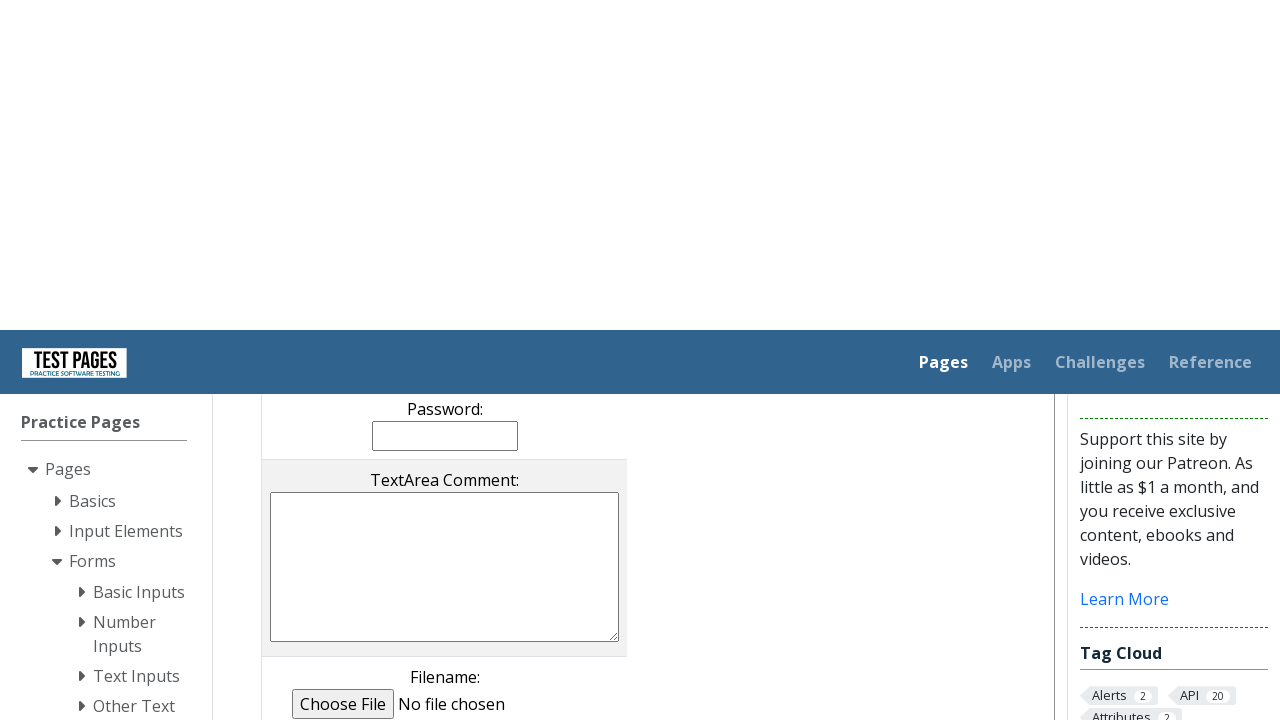

Scrolled page up using PageUp key
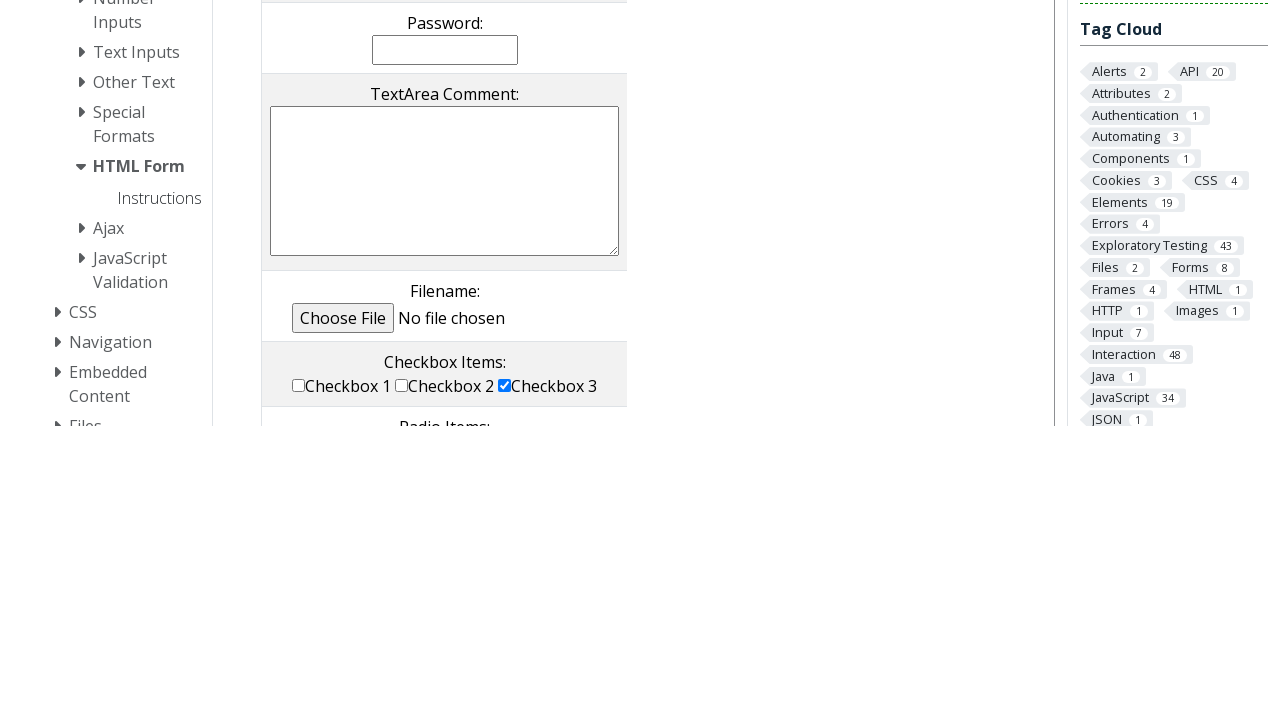

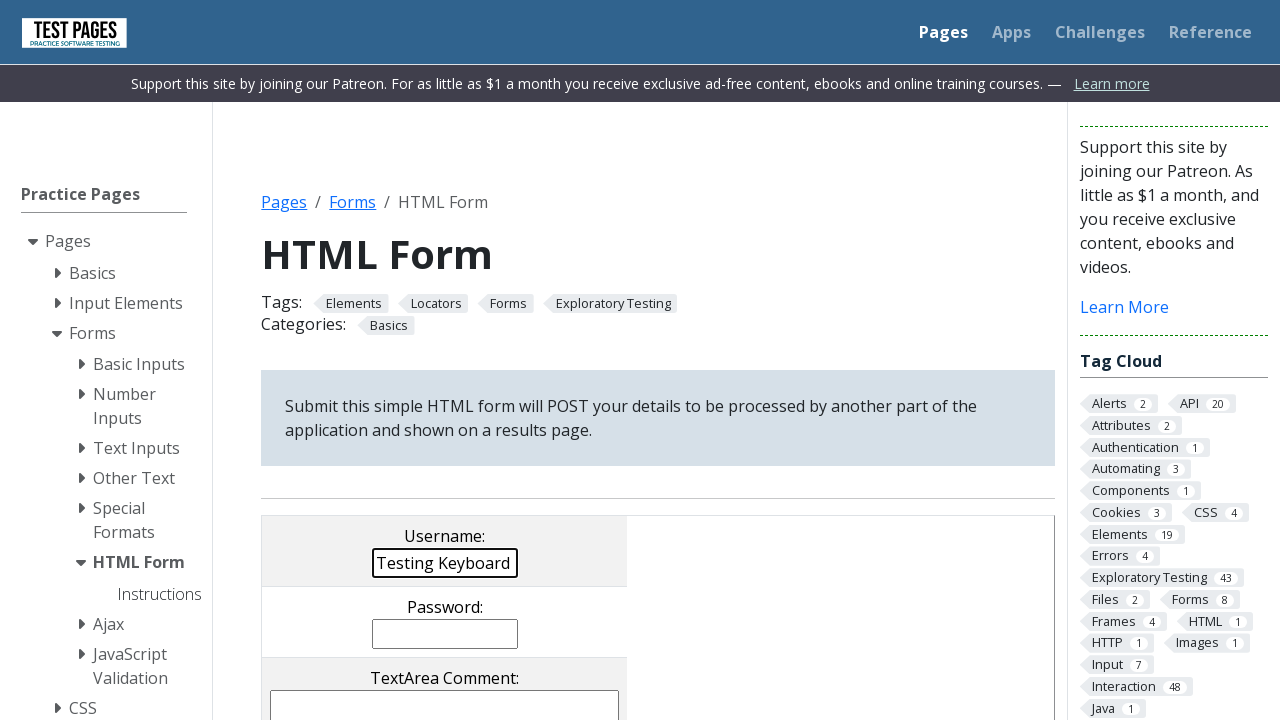